Tests unmarking todo items as complete by unchecking their checkboxes

Starting URL: https://demo.playwright.dev/todomvc

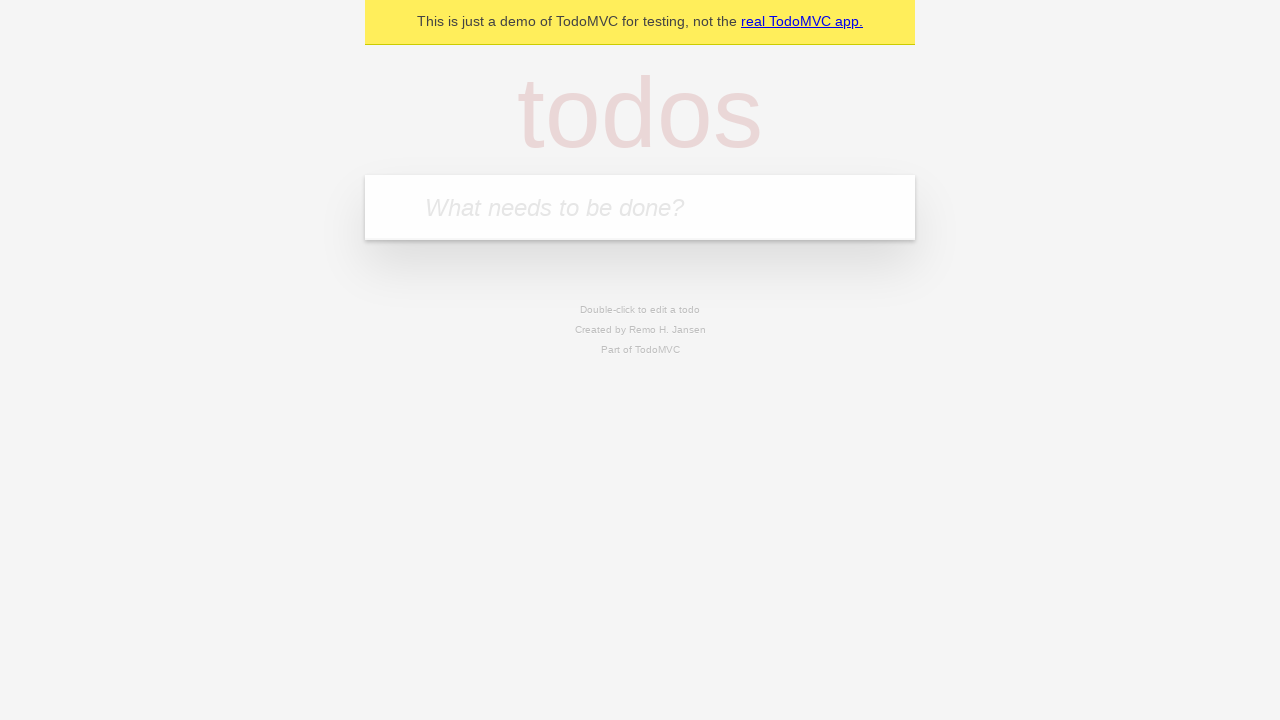

Located the todo input field
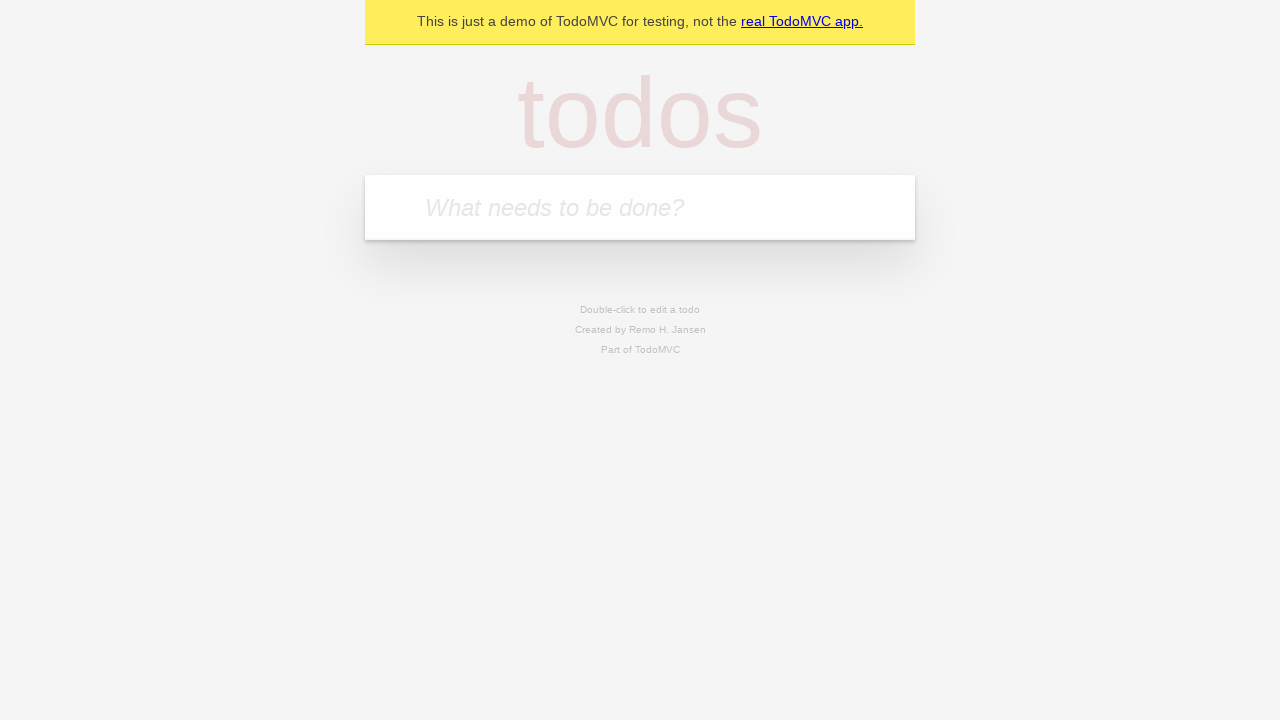

Filled first todo item with 'buy some cheese' on internal:attr=[placeholder="What needs to be done?"i]
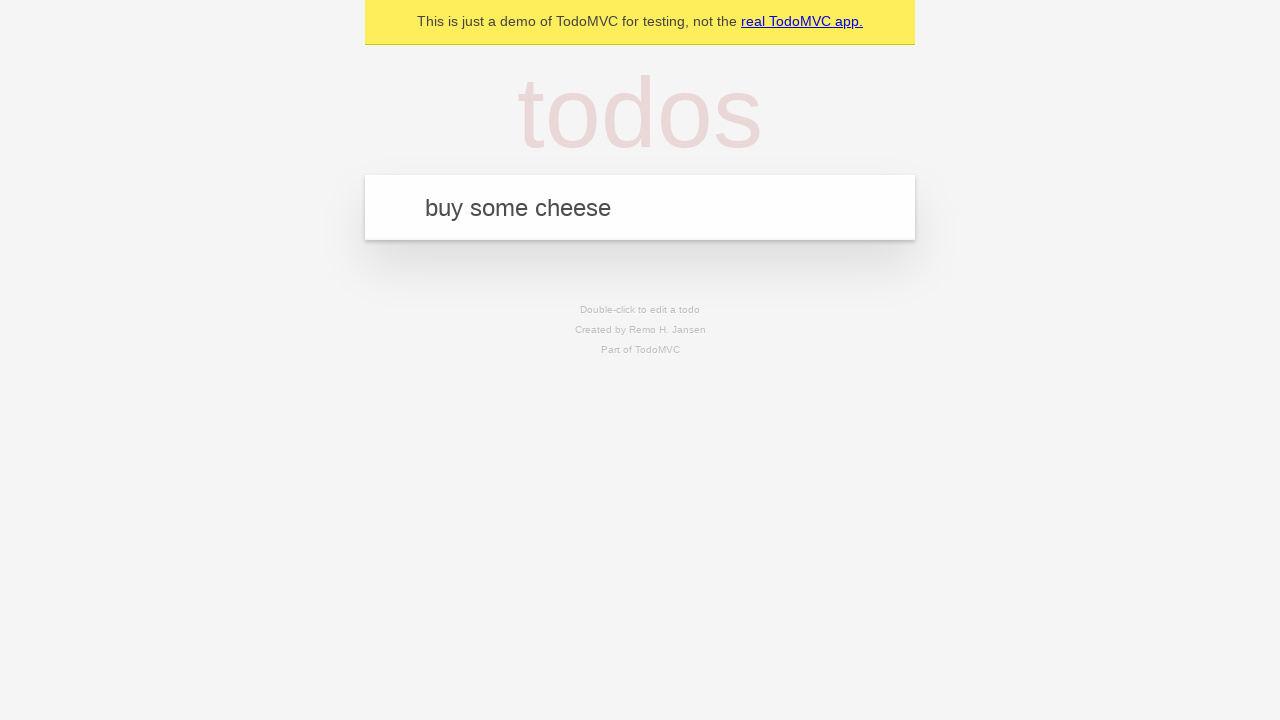

Pressed Enter to add first todo item on internal:attr=[placeholder="What needs to be done?"i]
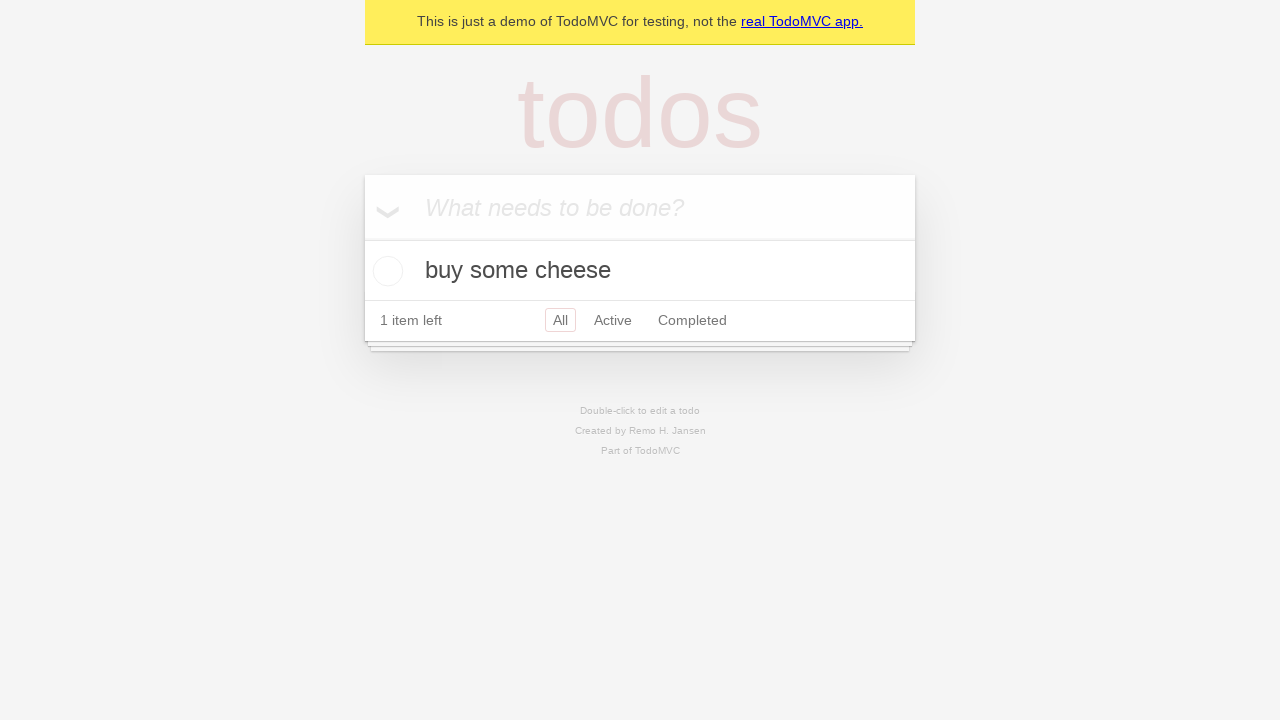

Filled second todo item with 'feed the cat' on internal:attr=[placeholder="What needs to be done?"i]
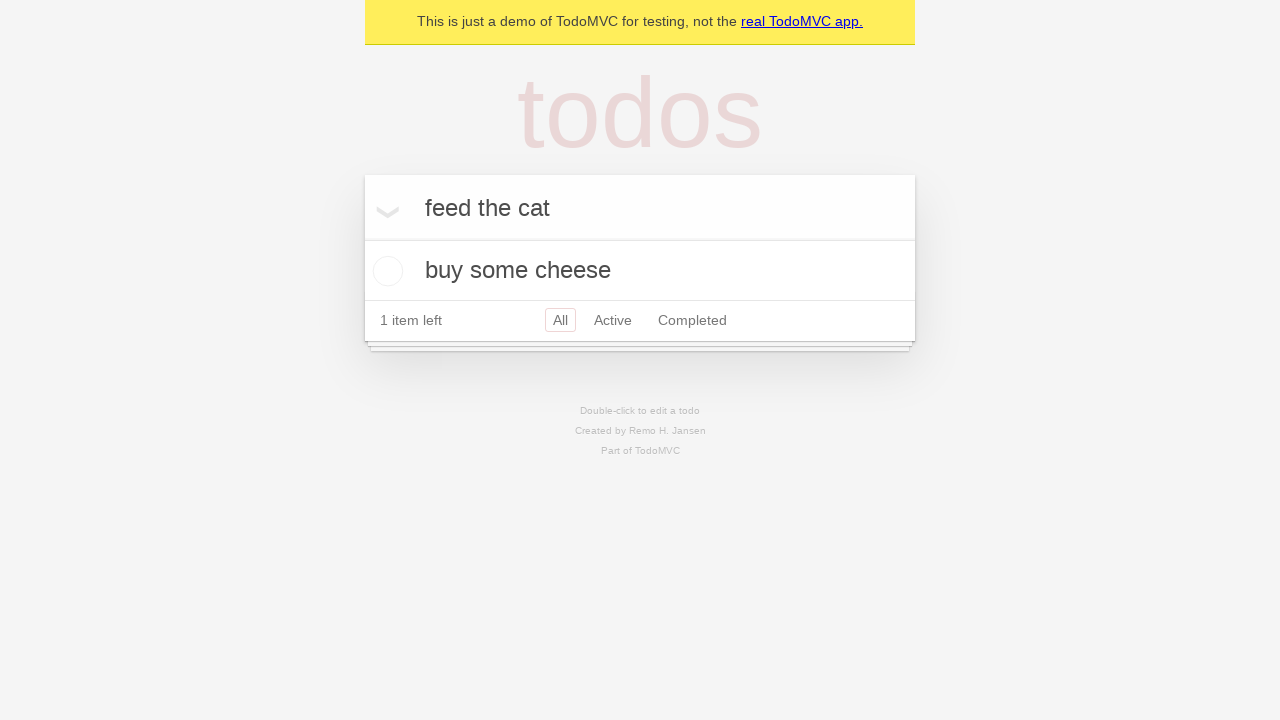

Pressed Enter to add second todo item on internal:attr=[placeholder="What needs to be done?"i]
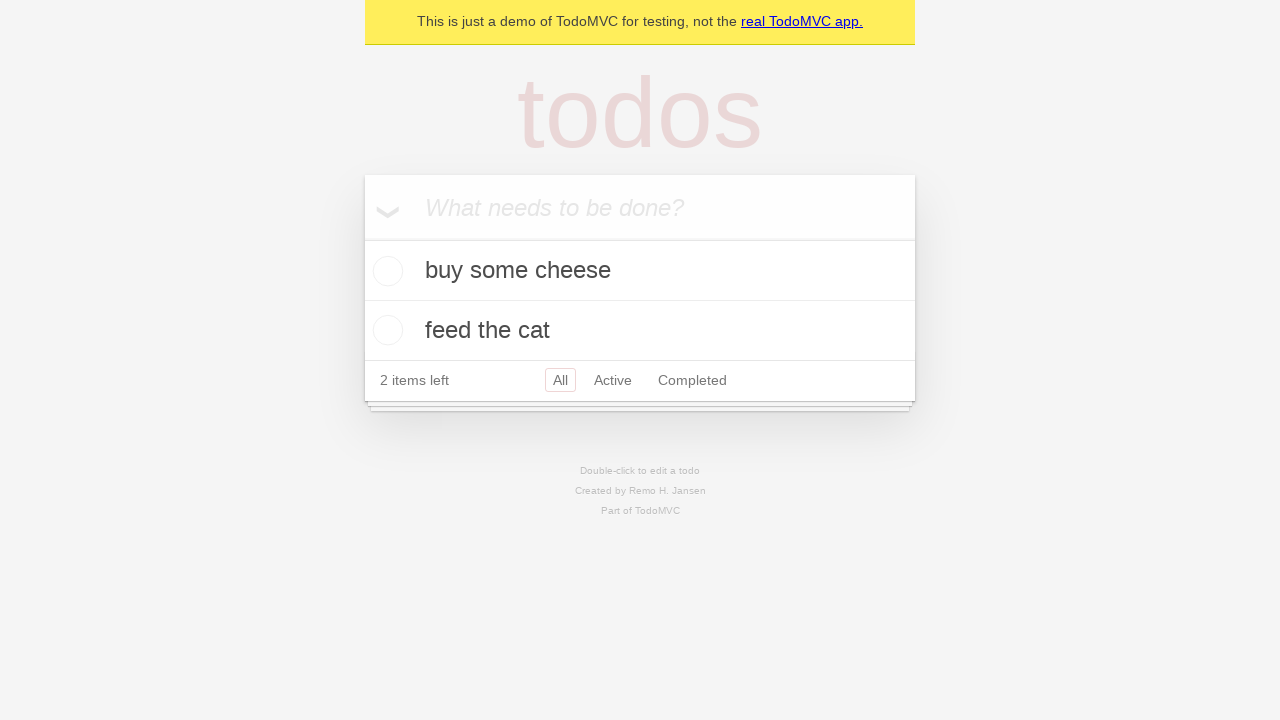

Located the first todo item
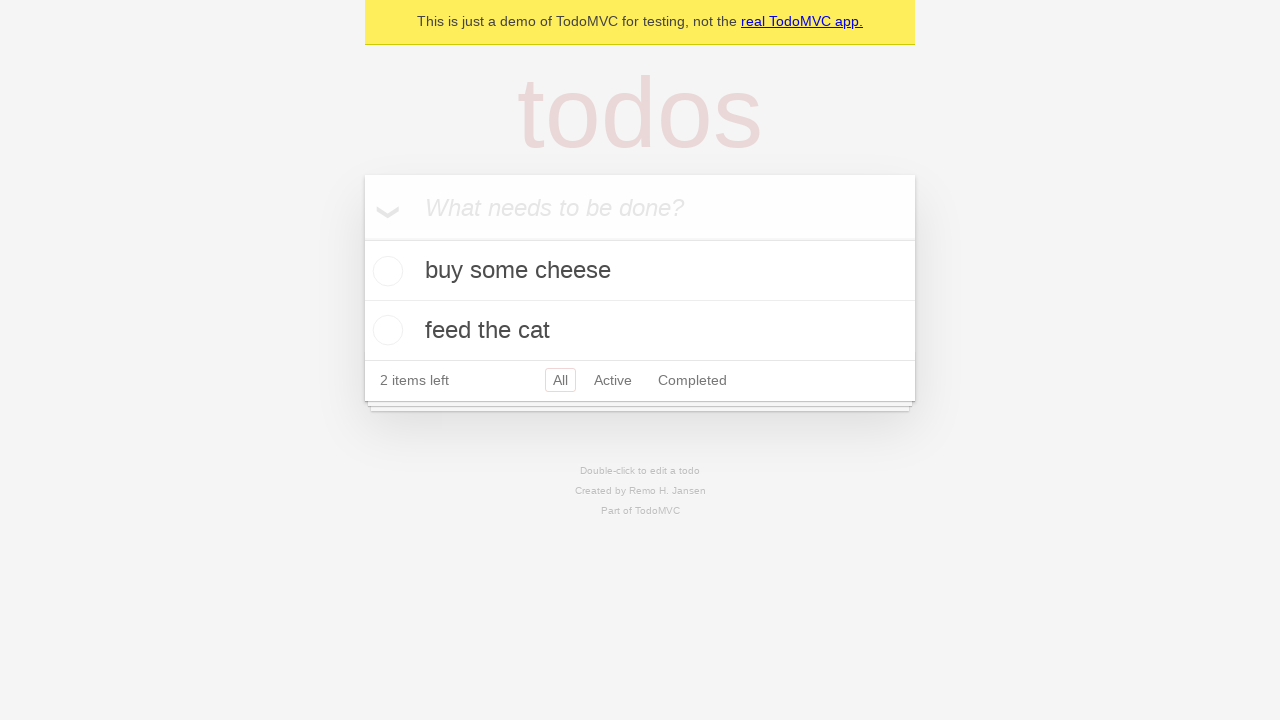

Located the checkbox for the first todo item
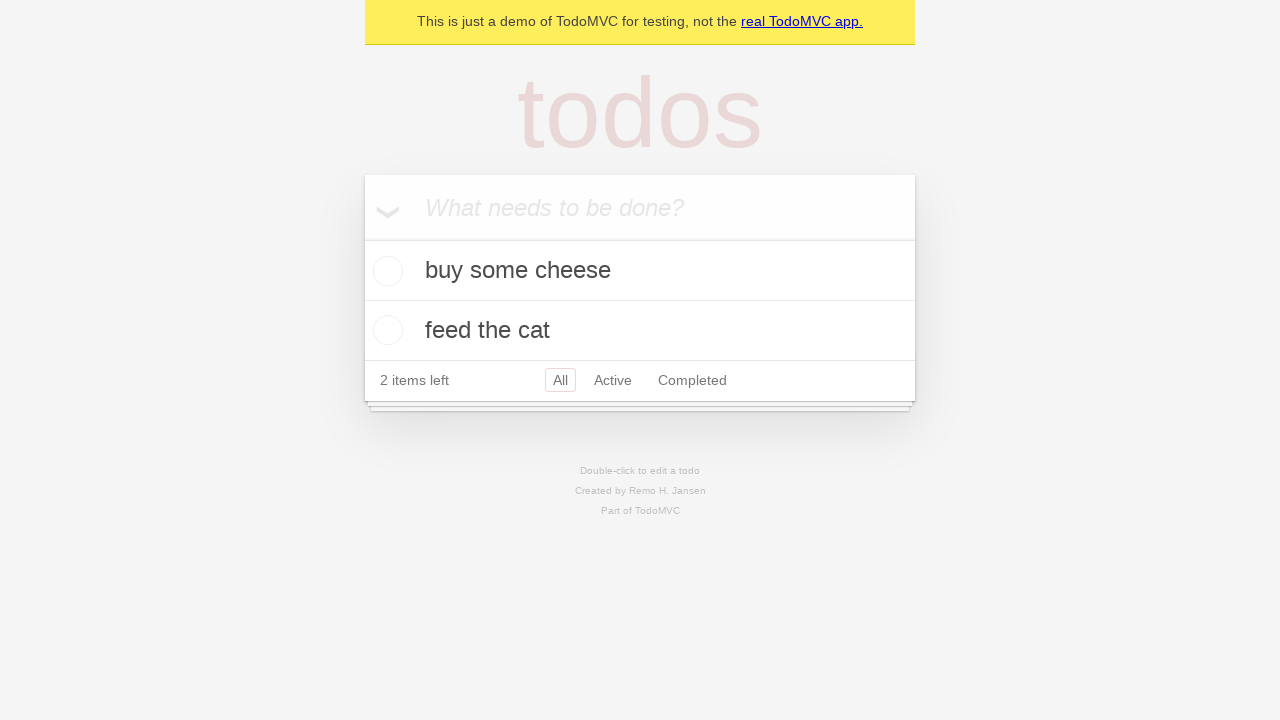

Checked the first todo item as complete at (385, 271) on internal:testid=[data-testid="todo-item"s] >> nth=0 >> internal:role=checkbox
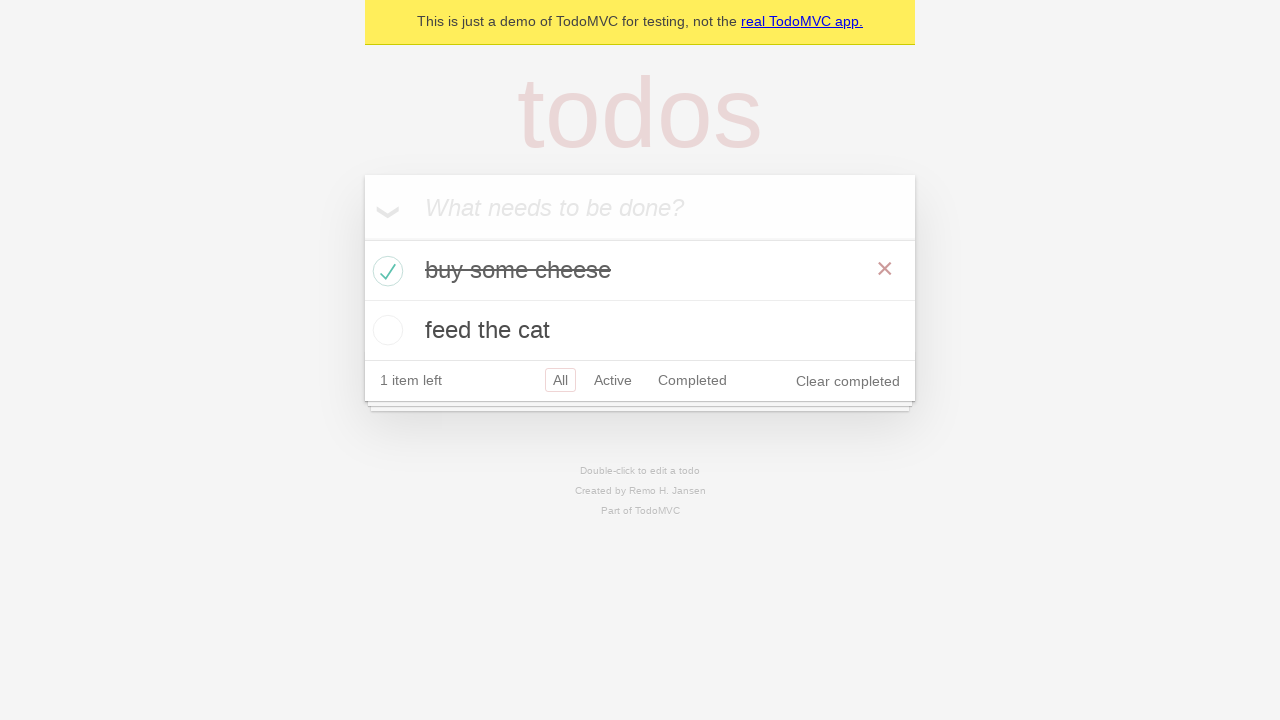

Unchecked the first todo item to mark it as incomplete at (385, 271) on internal:testid=[data-testid="todo-item"s] >> nth=0 >> internal:role=checkbox
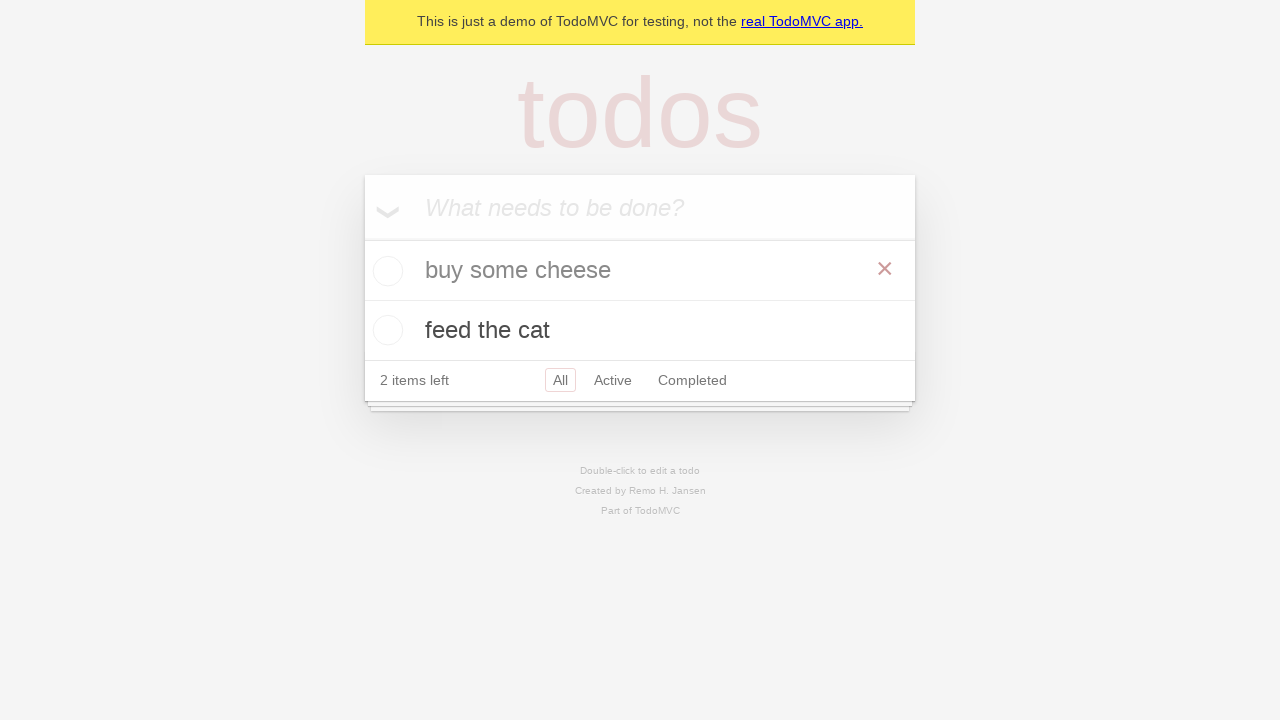

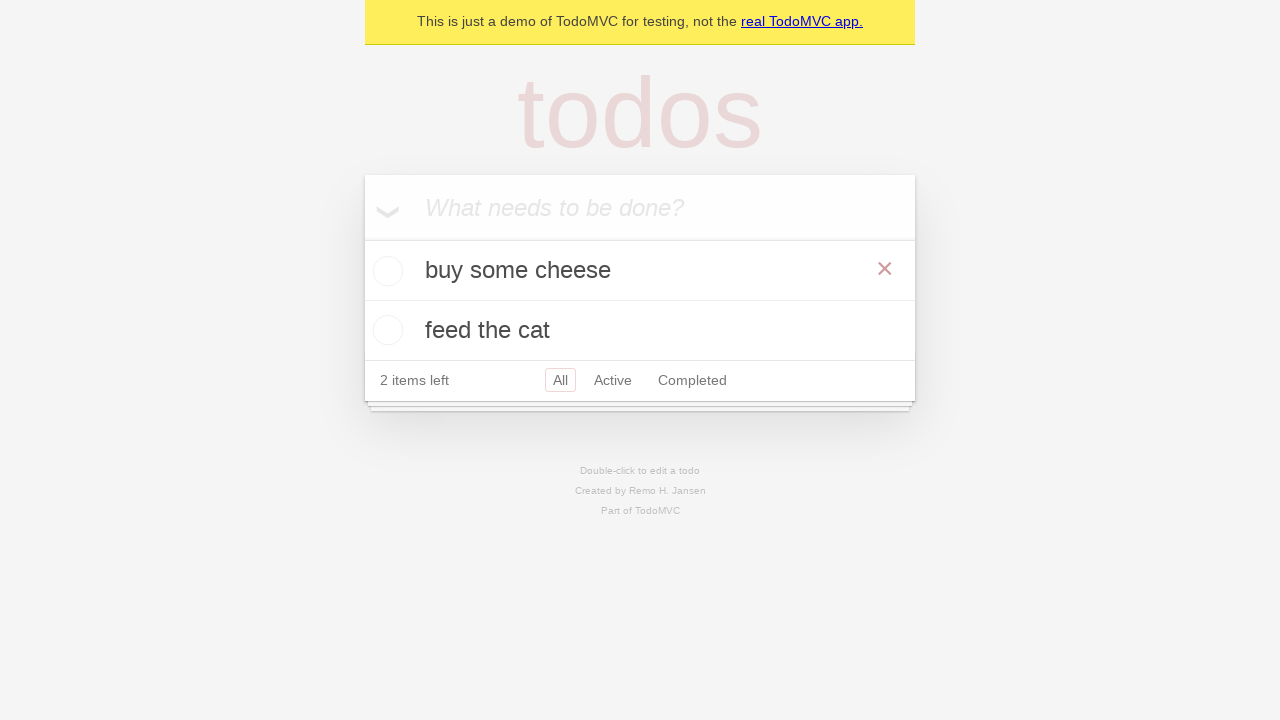